Tests clicking a button that opens a new window and verifies the window handling functionality on a practice testing site

Starting URL: https://leafground.com/window.xhtml

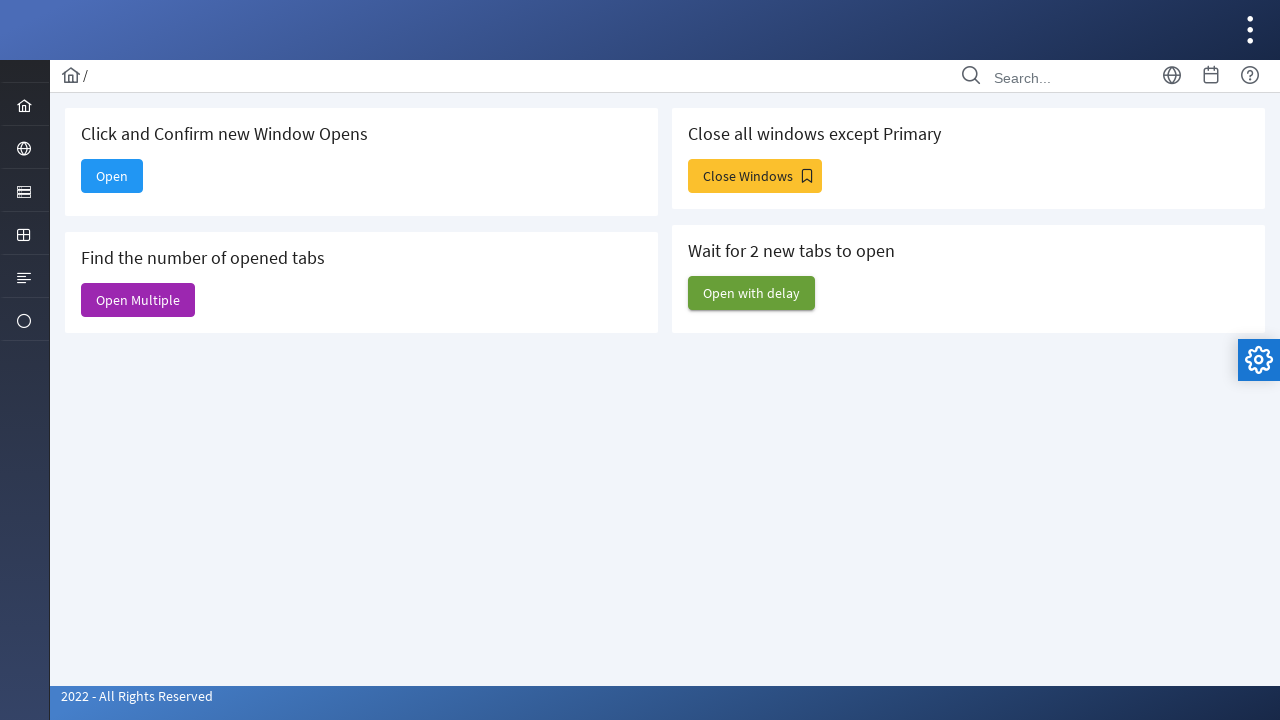

Clicked button to open new window at (112, 176) on .ui-button-text.ui-c
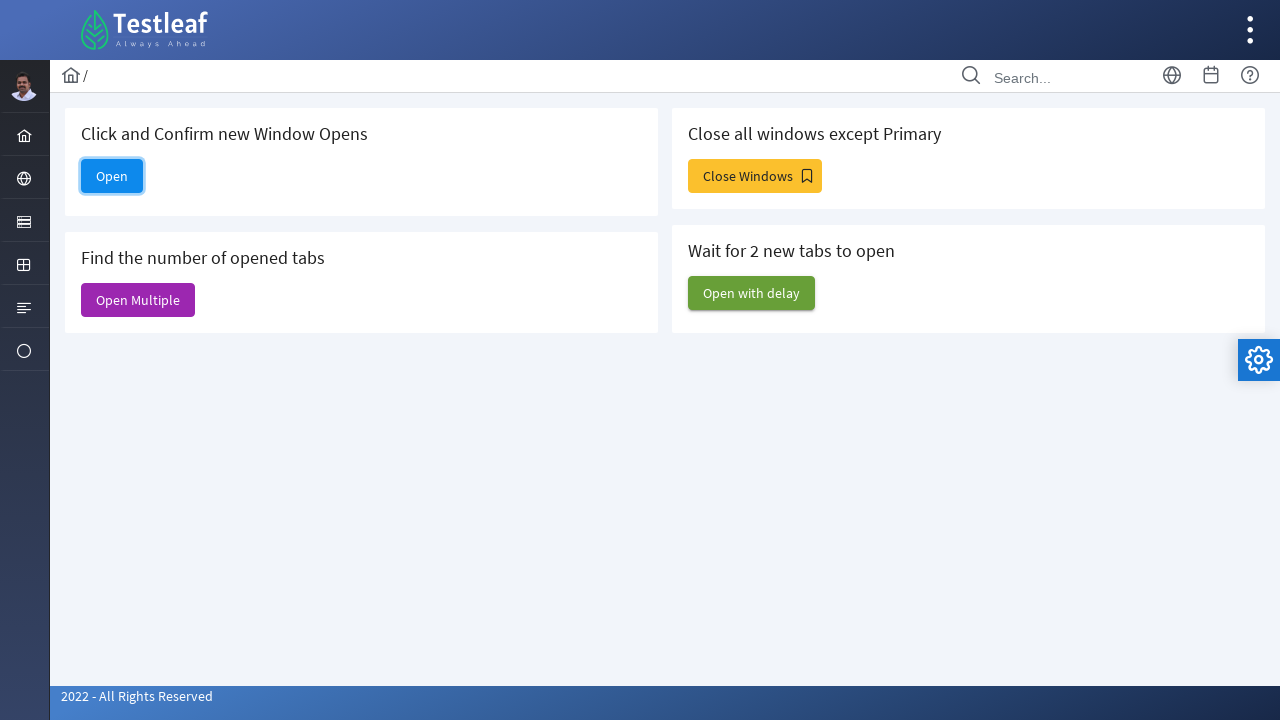

Retrieved current URL: https://leafground.com/window.xhtml;jsessionid=node0uabm4ffj8w5g1jpsucq7c6rvx13234148.node0
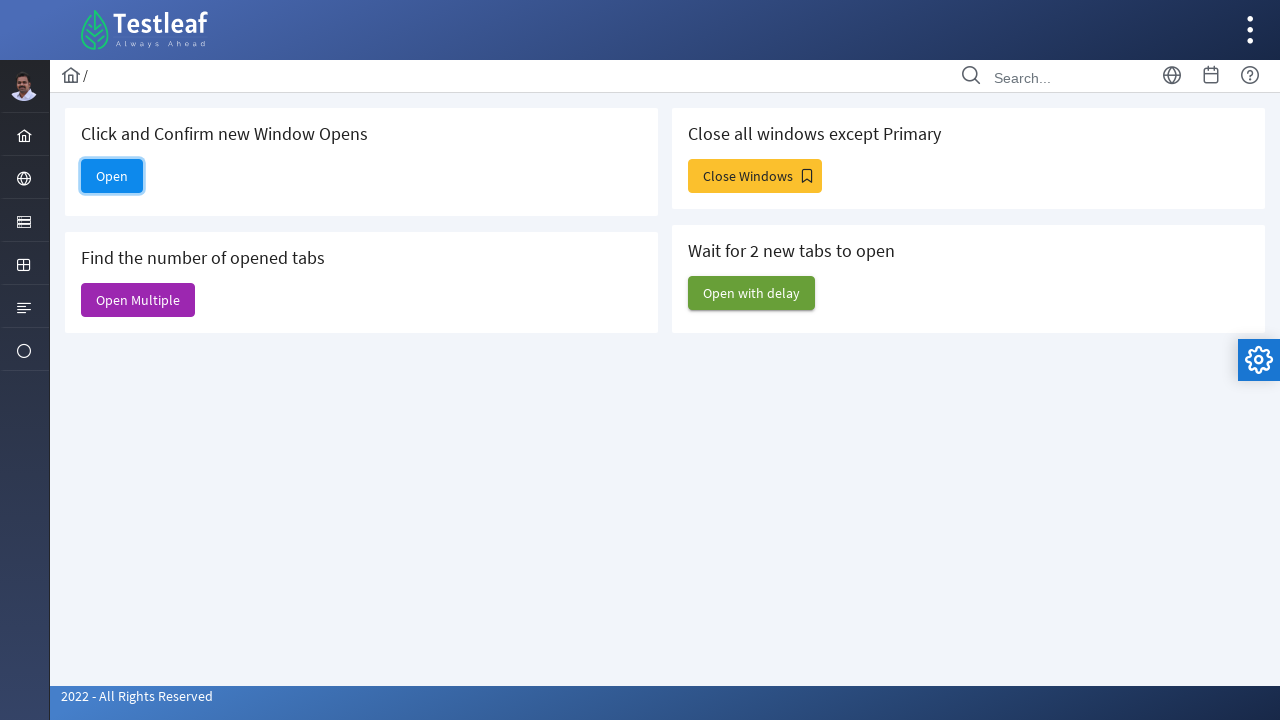

Waited 1000ms for new window to open
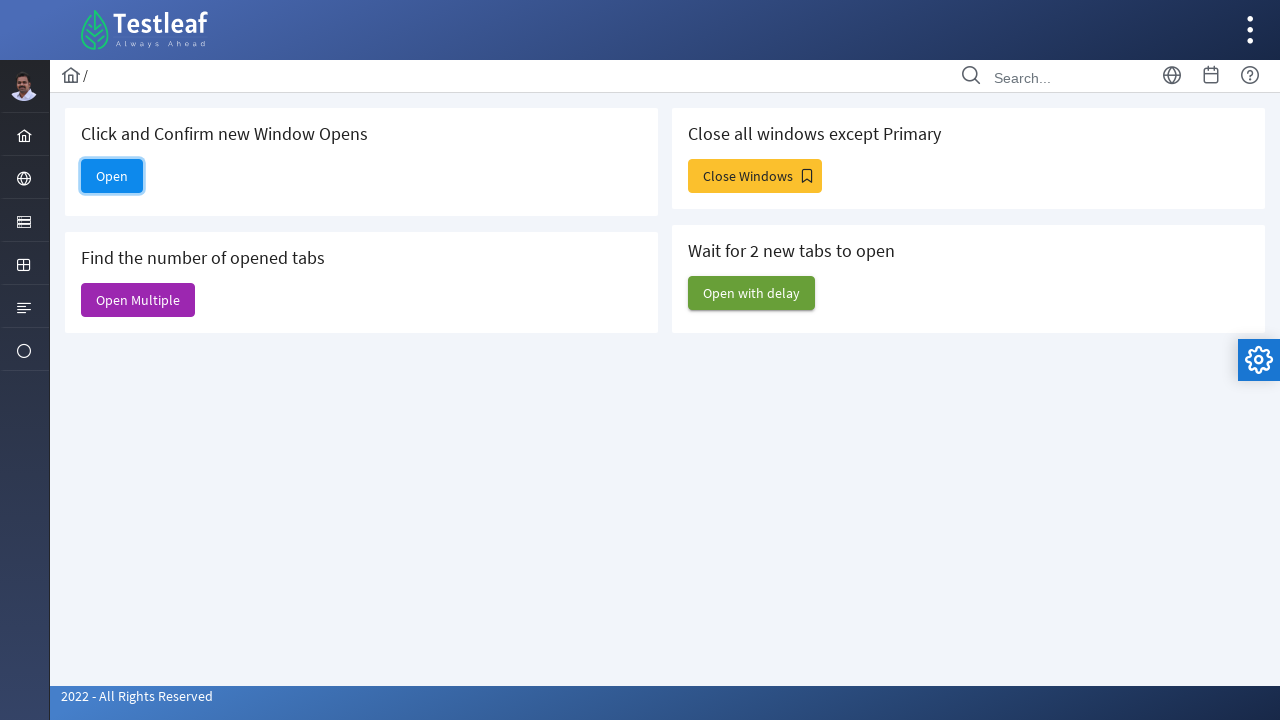

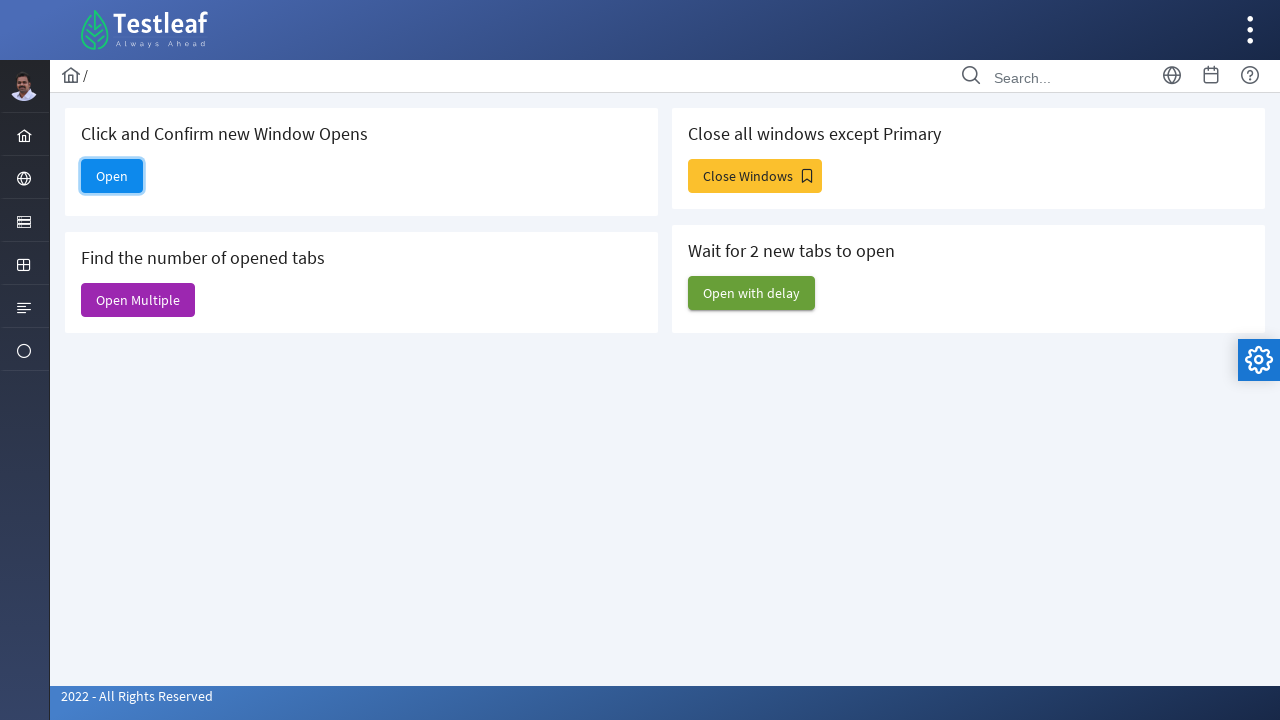